Tests filtering cards by clicking on a label/category tag to show only matching cards

Starting URL: https://palladius.github.io/booth-ideas-sg/

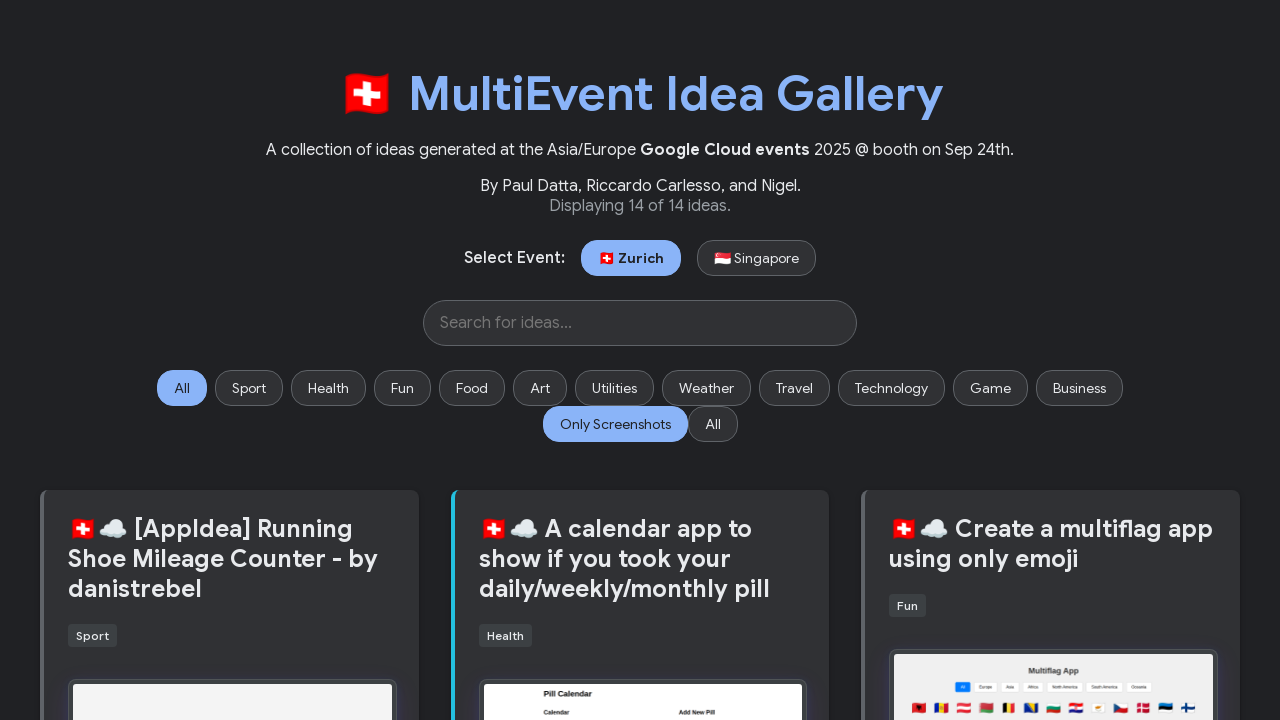

Waited for page to load (domcontentloaded)
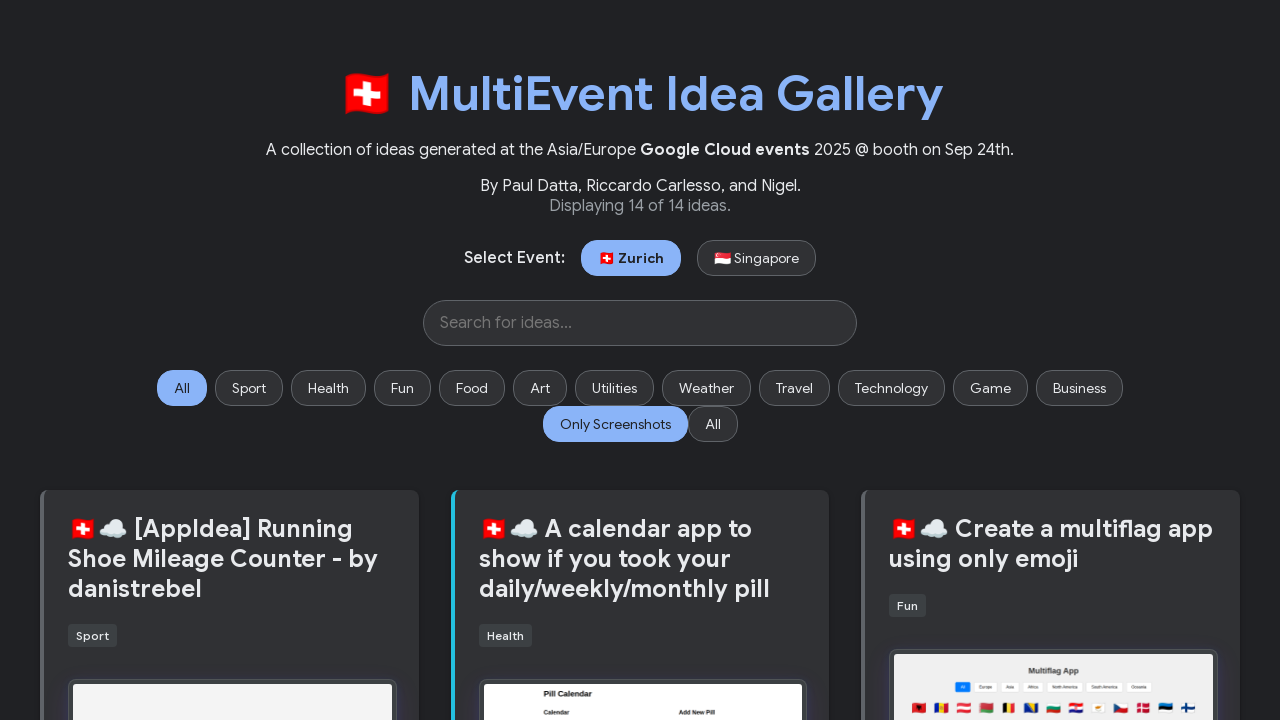

Waited for cards to appear on page
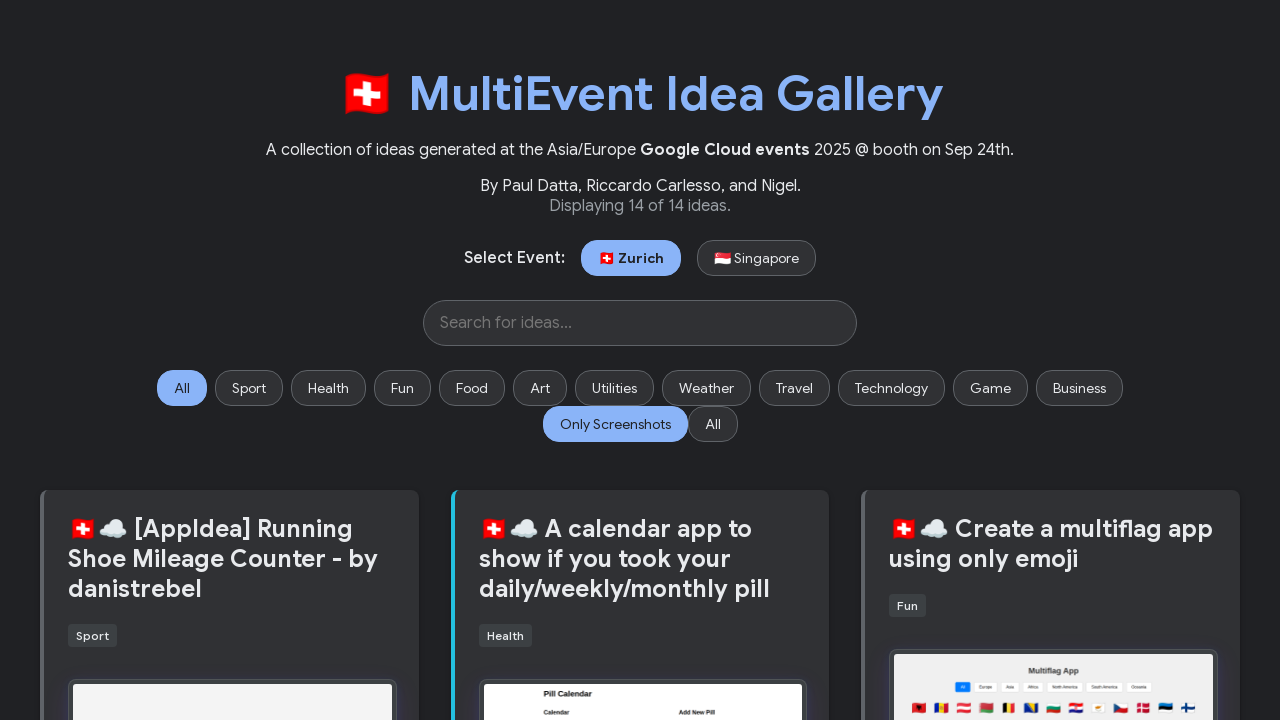

Counted initial visible cards: 28
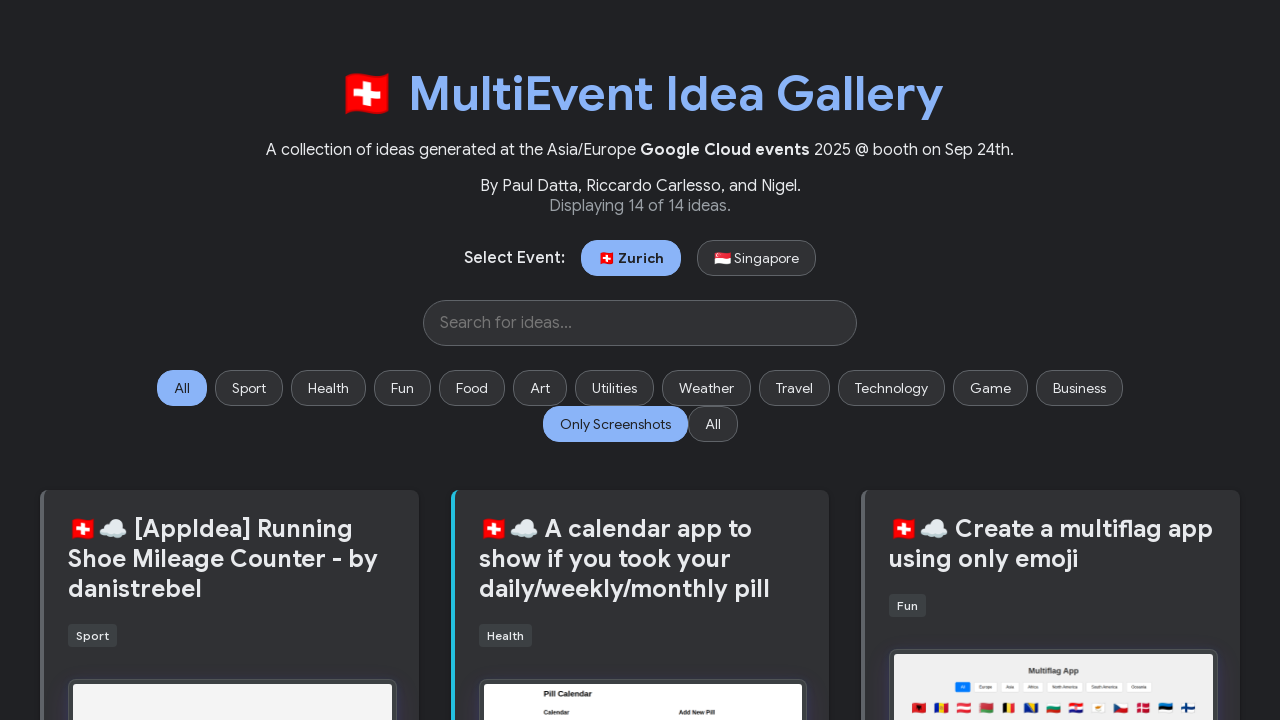

Located first label/tag/badge element
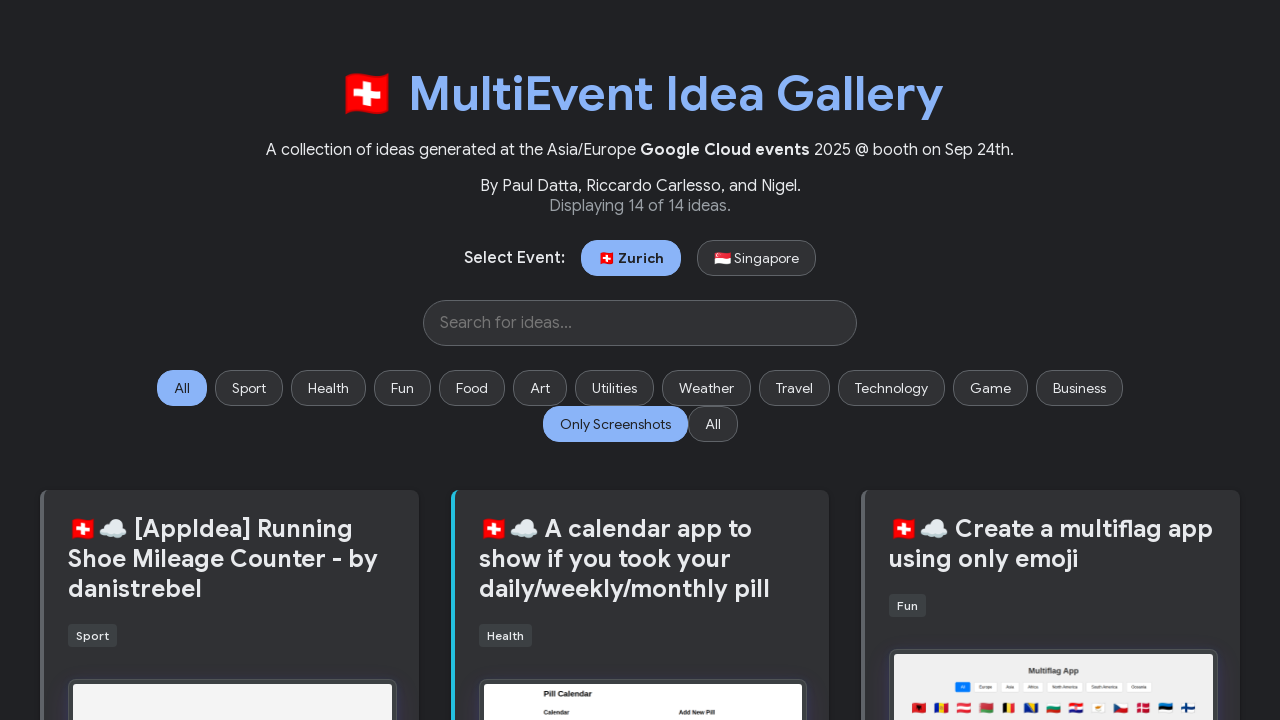

Clicked on label/tag to filter cards at (92, 636) on .label, .tag, [class*='label'], [class*='tag'], .badge >> nth=0
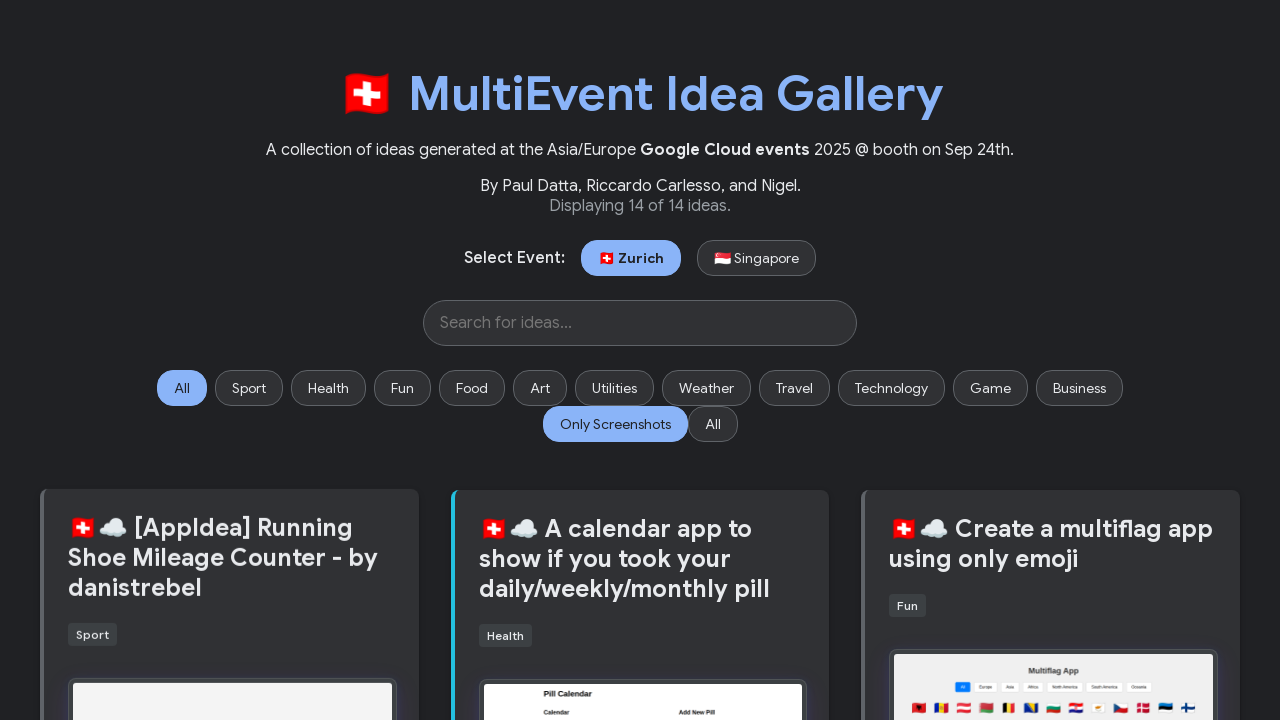

Waited 500ms for filtering to take effect
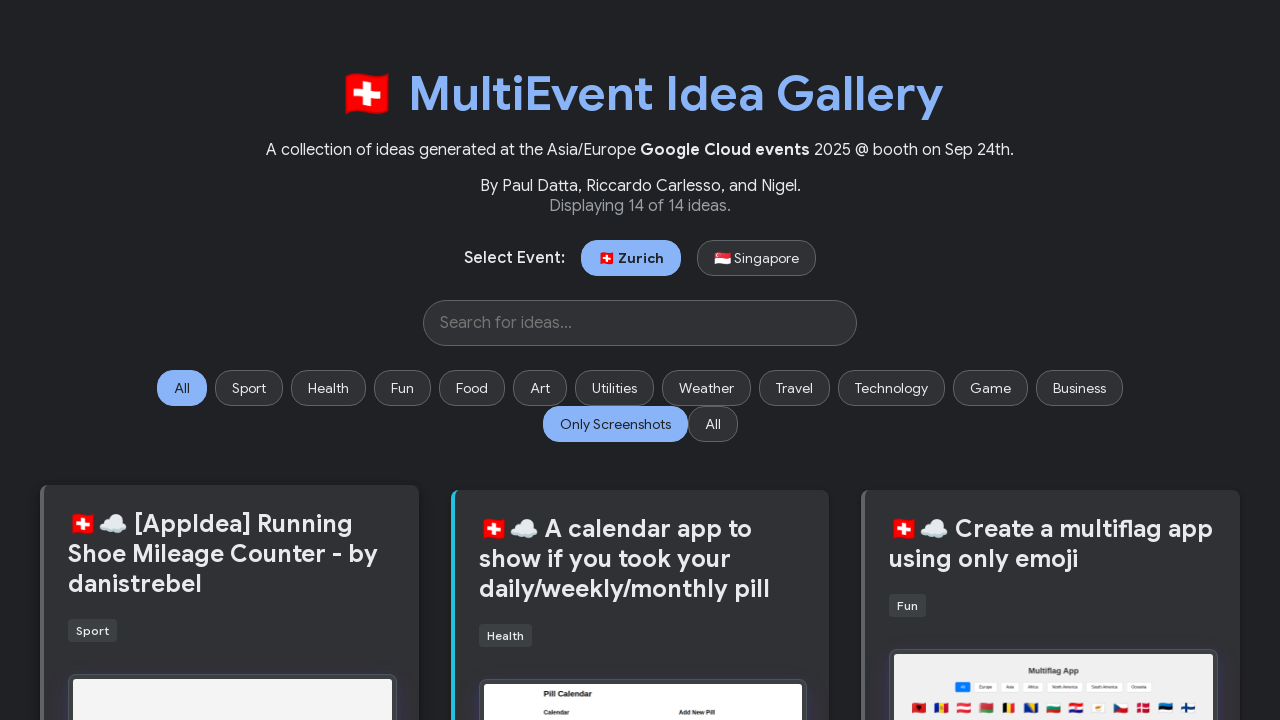

Counted filtered visible cards: 28
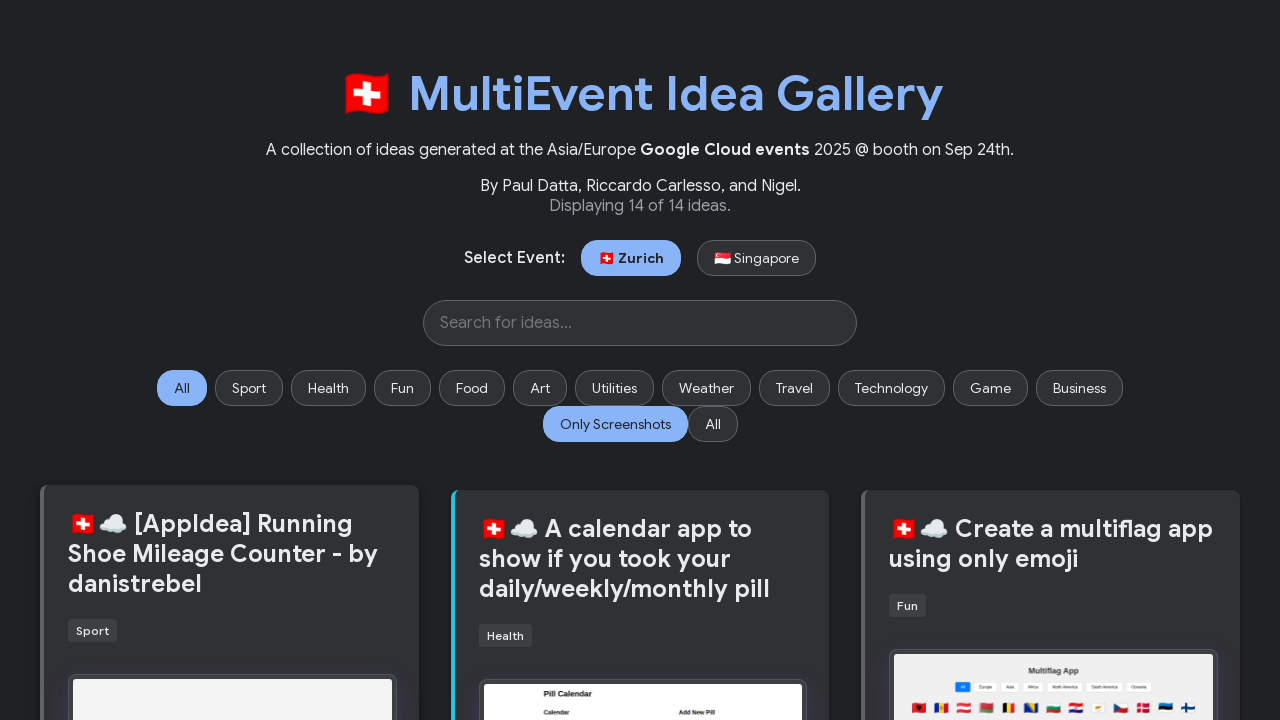

Assertion passed: at least one card matches the filter
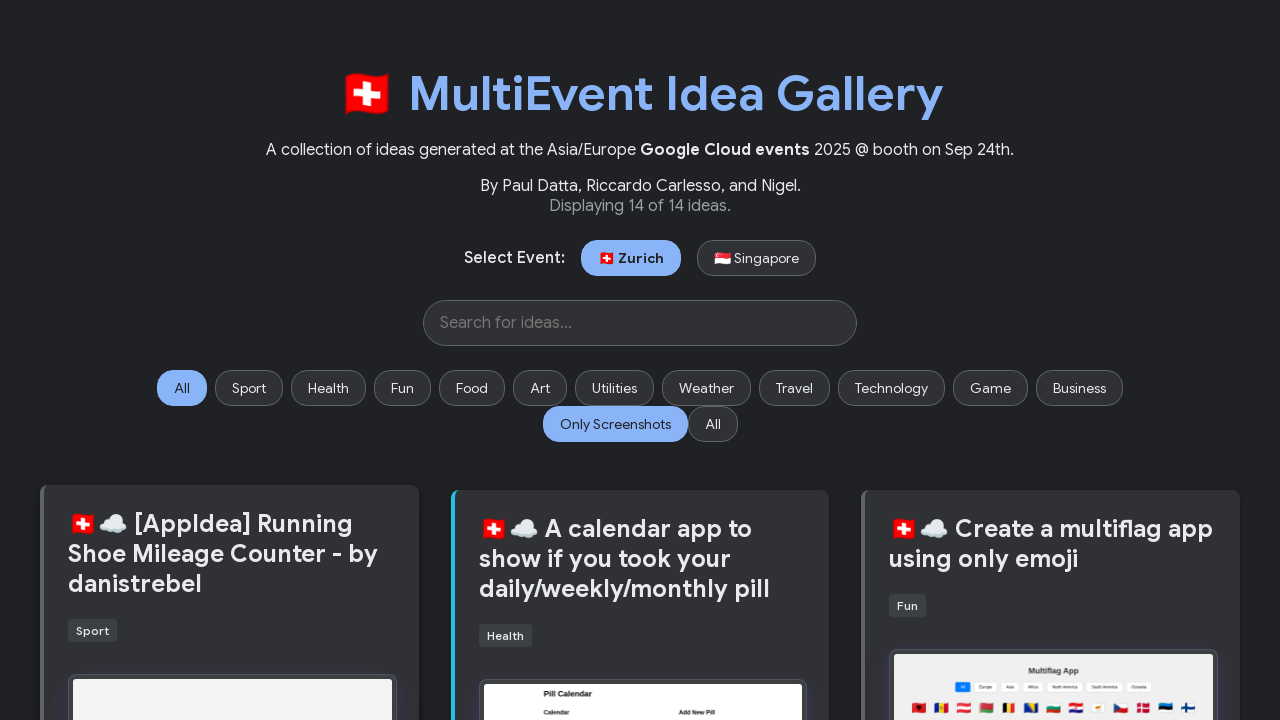

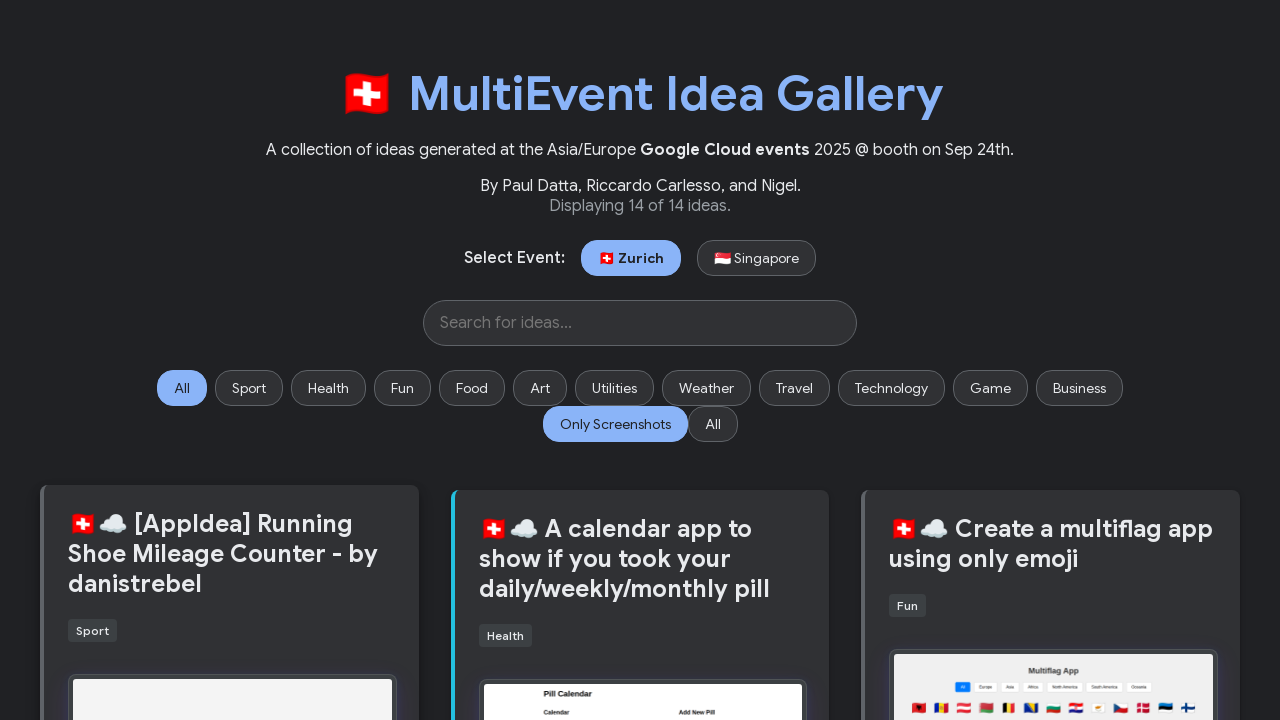